Tests the Click Me button on DemoQA buttons page by clicking it and verifying the dynamic click message appears

Starting URL: https://demoqa.com/elements

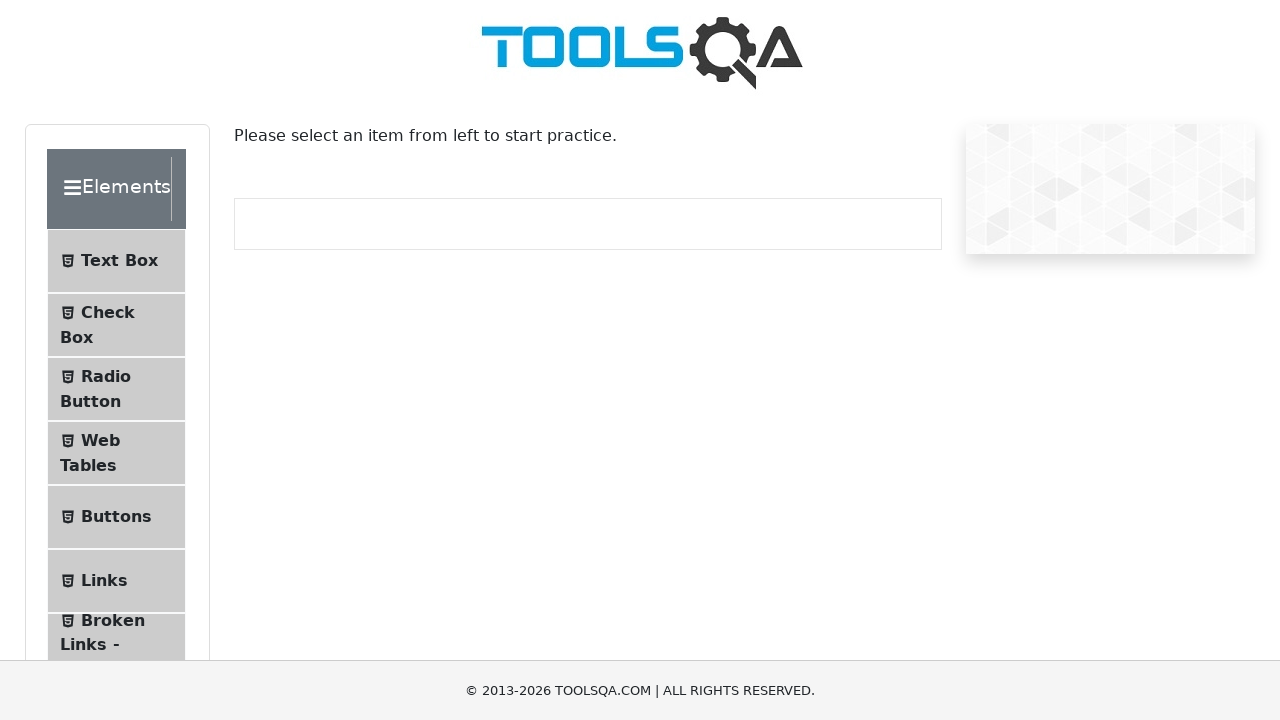

Clicked Buttons menu item to navigate to buttons page at (116, 517) on text=Buttons
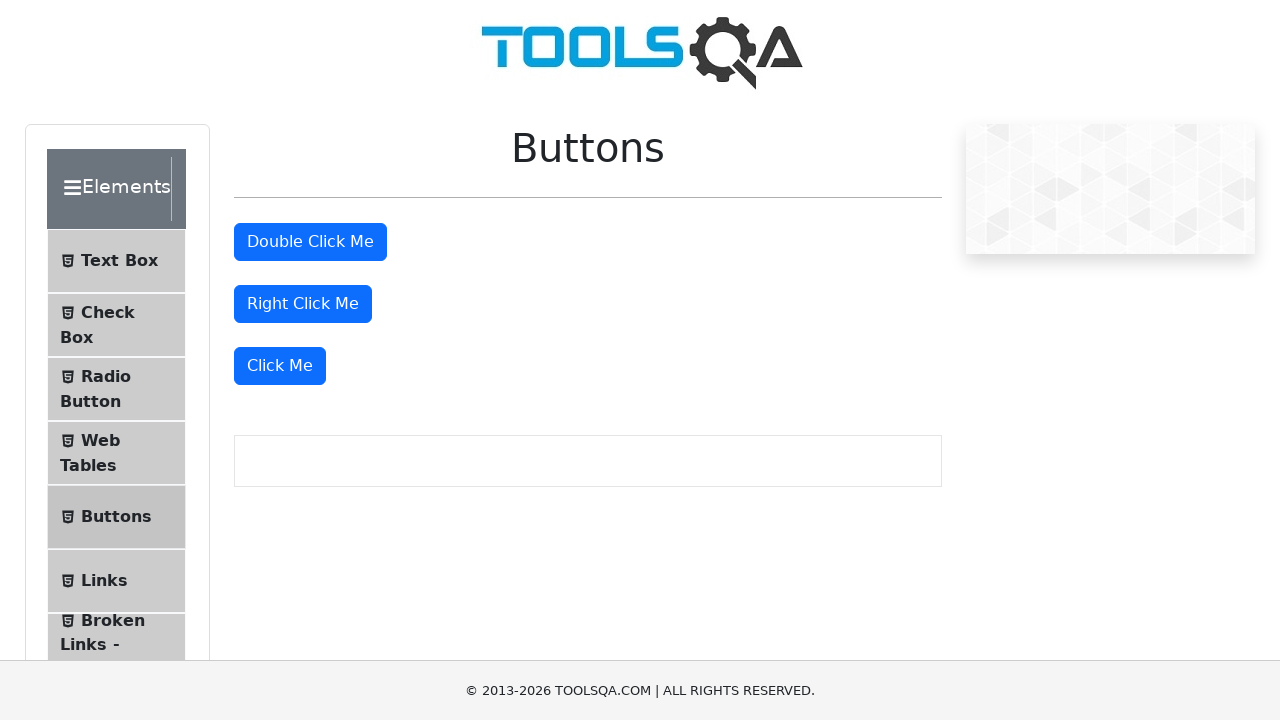

Buttons page loaded successfully
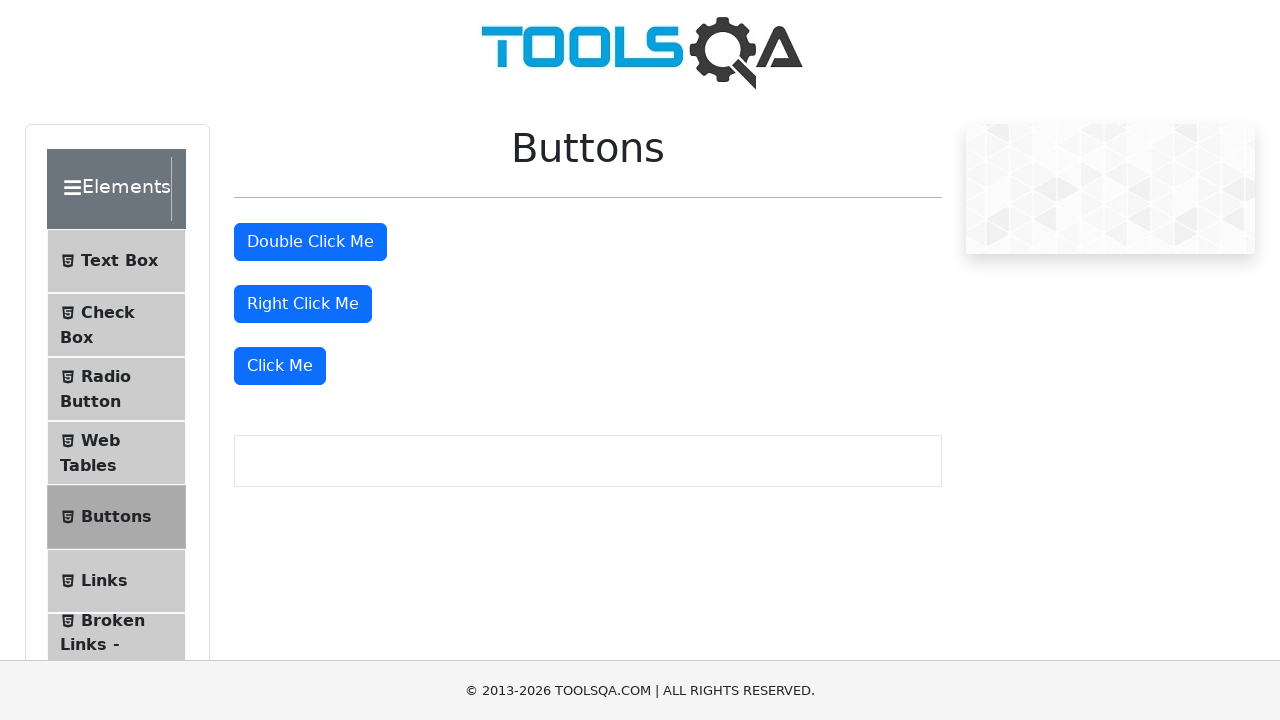

Clicked the 'Click Me' button at (280, 366) on button:has-text('Click Me'):not(#doubleClickBtn):not(#rightClickBtn)
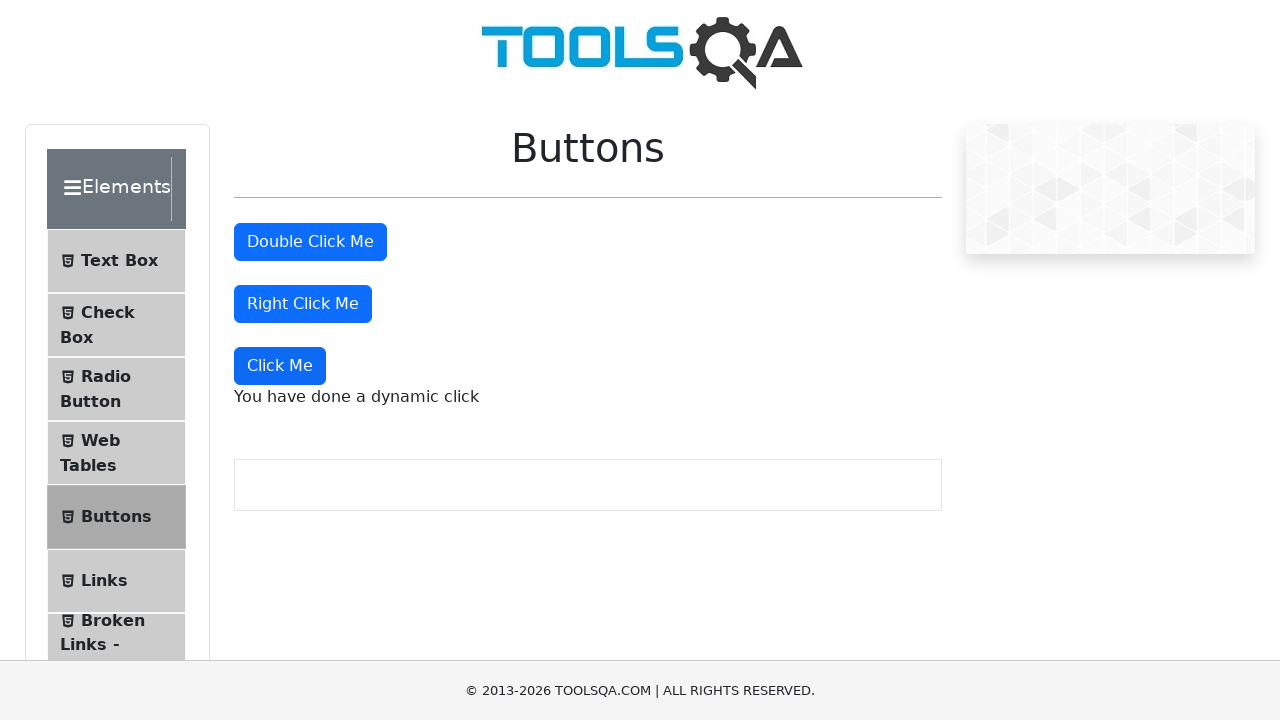

Dynamic click message element appeared
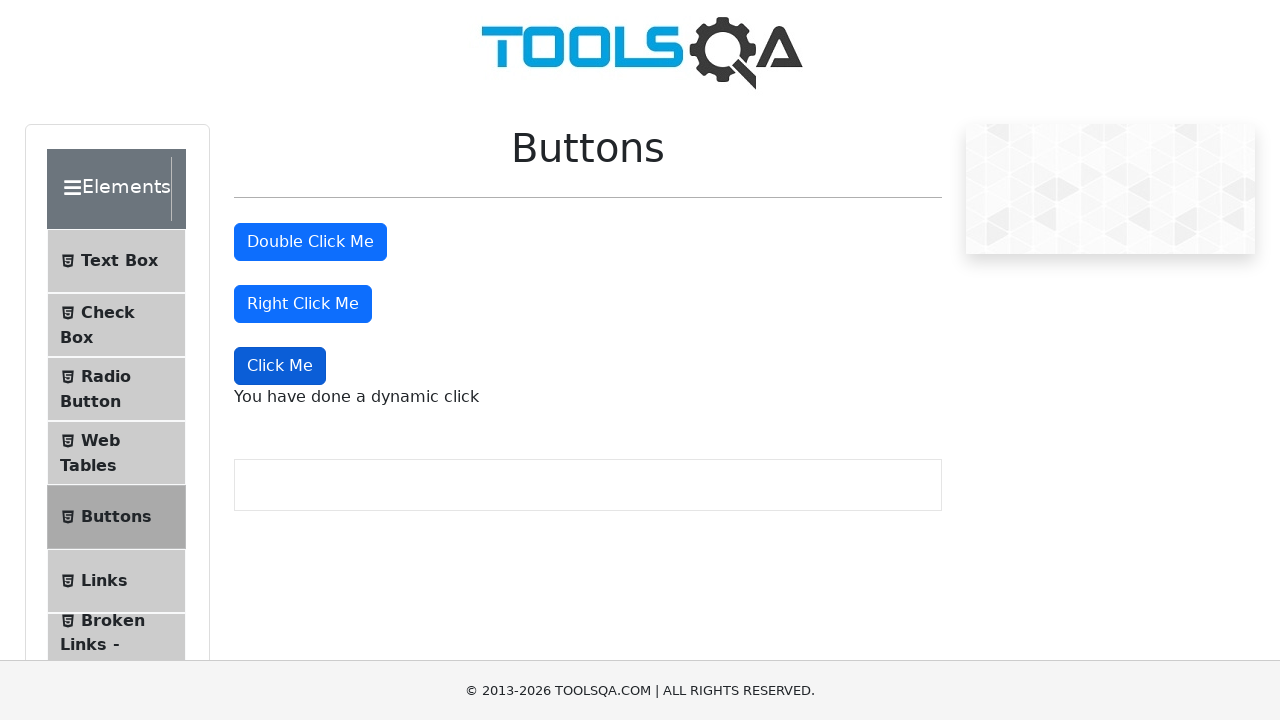

Verified dynamic click message contains correct text: 'You have done a dynamic click'
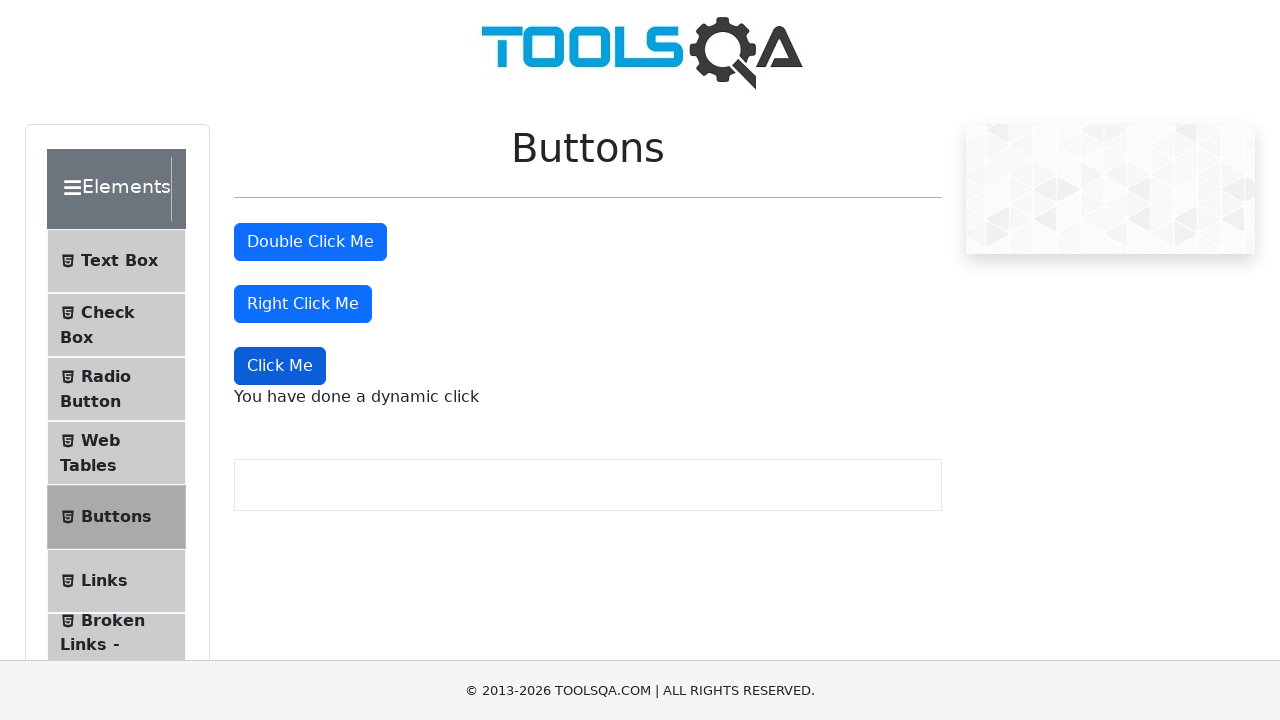

Verified double click message is not visible
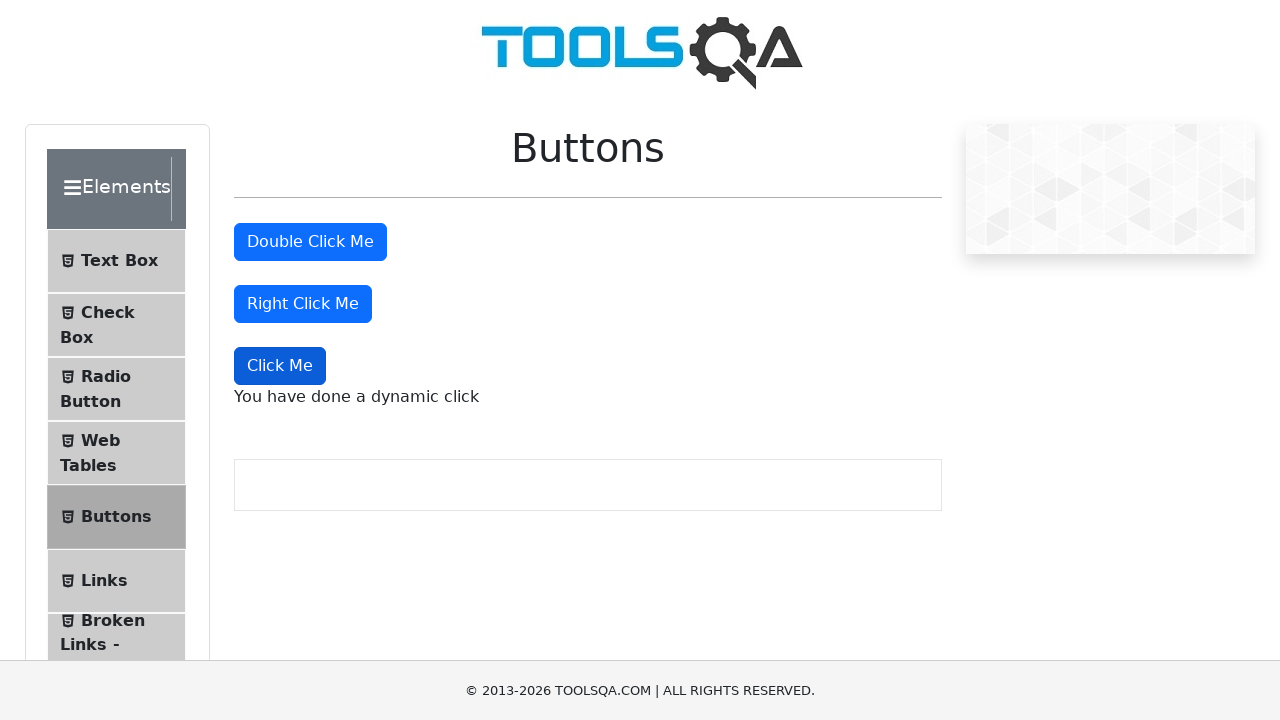

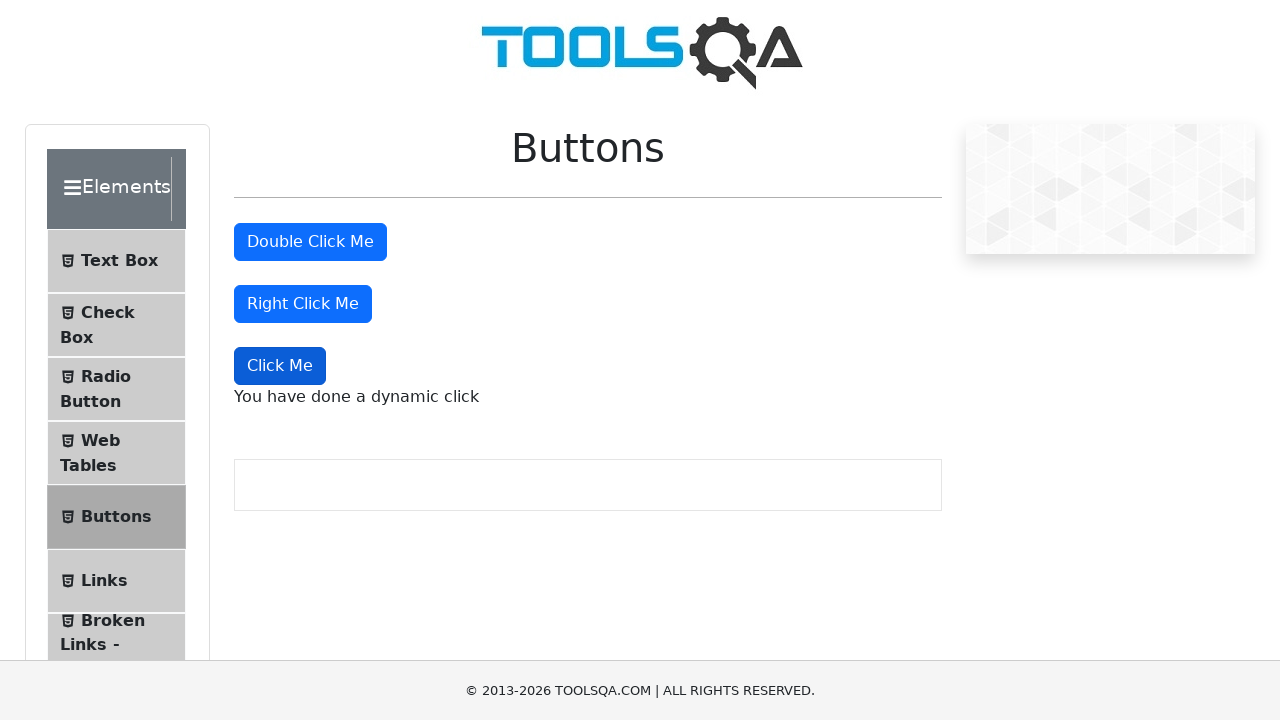